Tests finding an element using CSS selector with child combinator to locate an element with class 'amazing' inside a div

Starting URL: https://kristinek.github.io/site/examples/locators

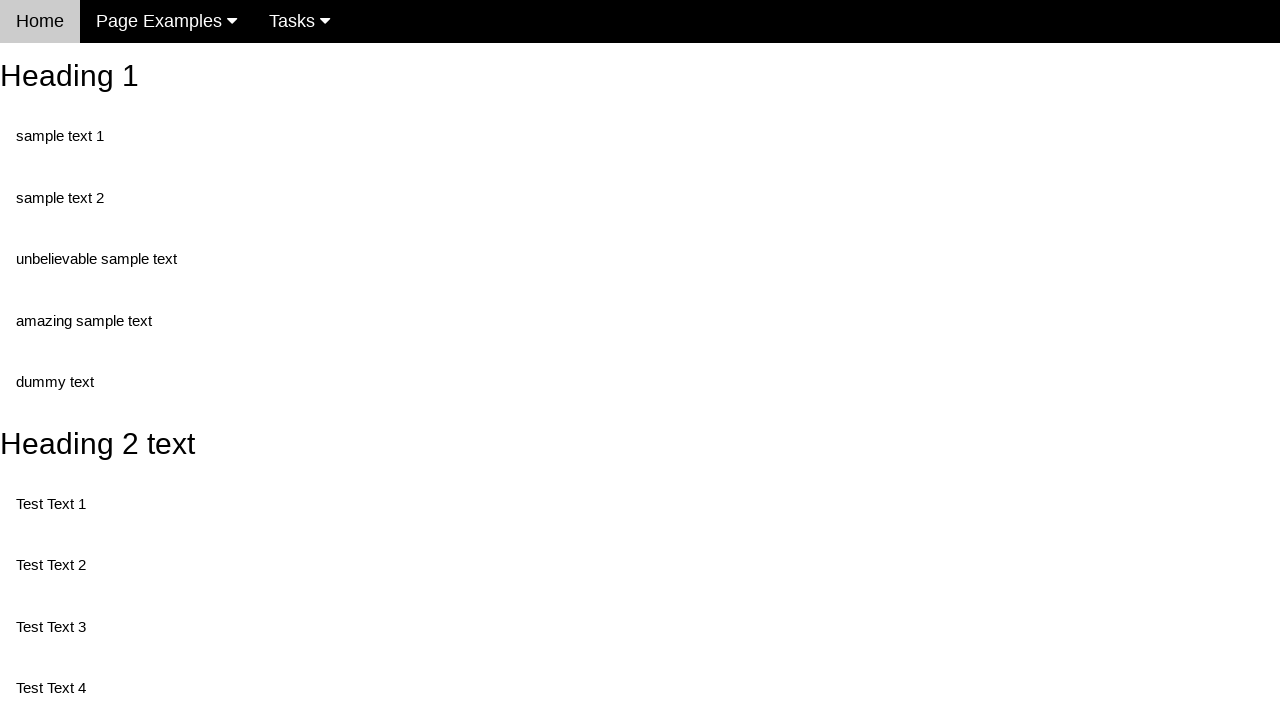

Navigated to locators example page
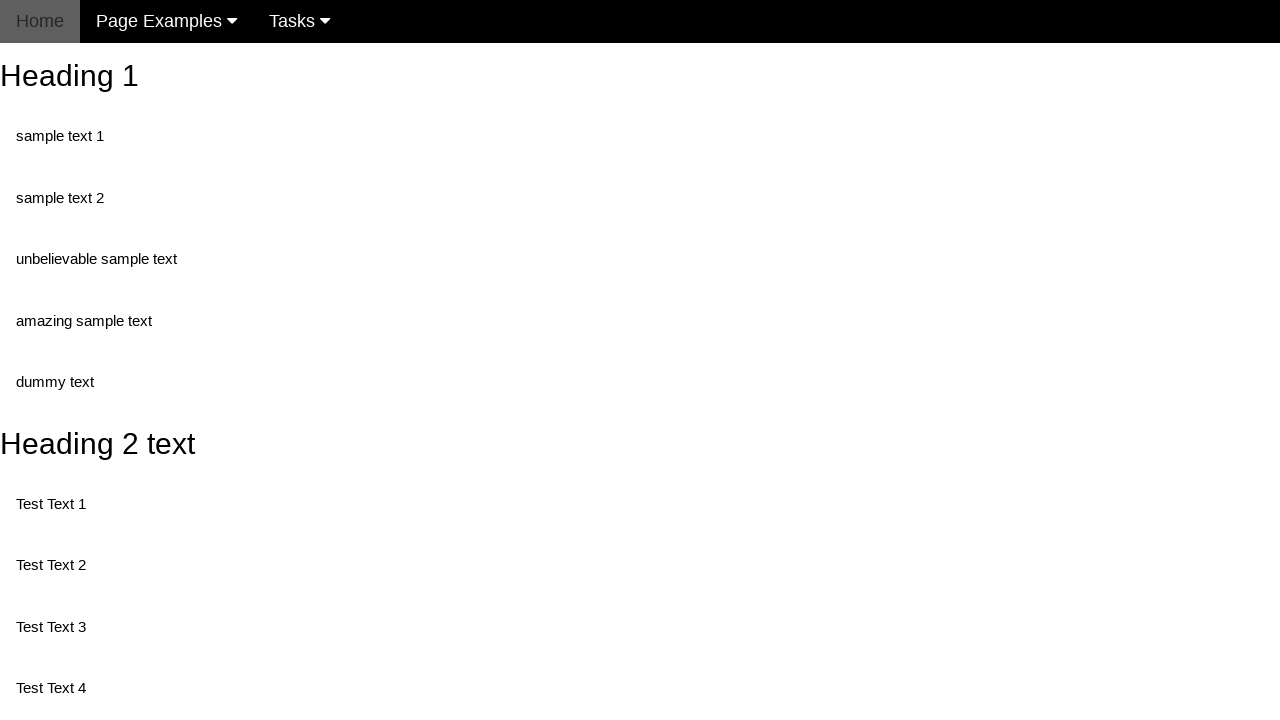

Located element with CSS selector 'div#nonStandartText > .amazing'
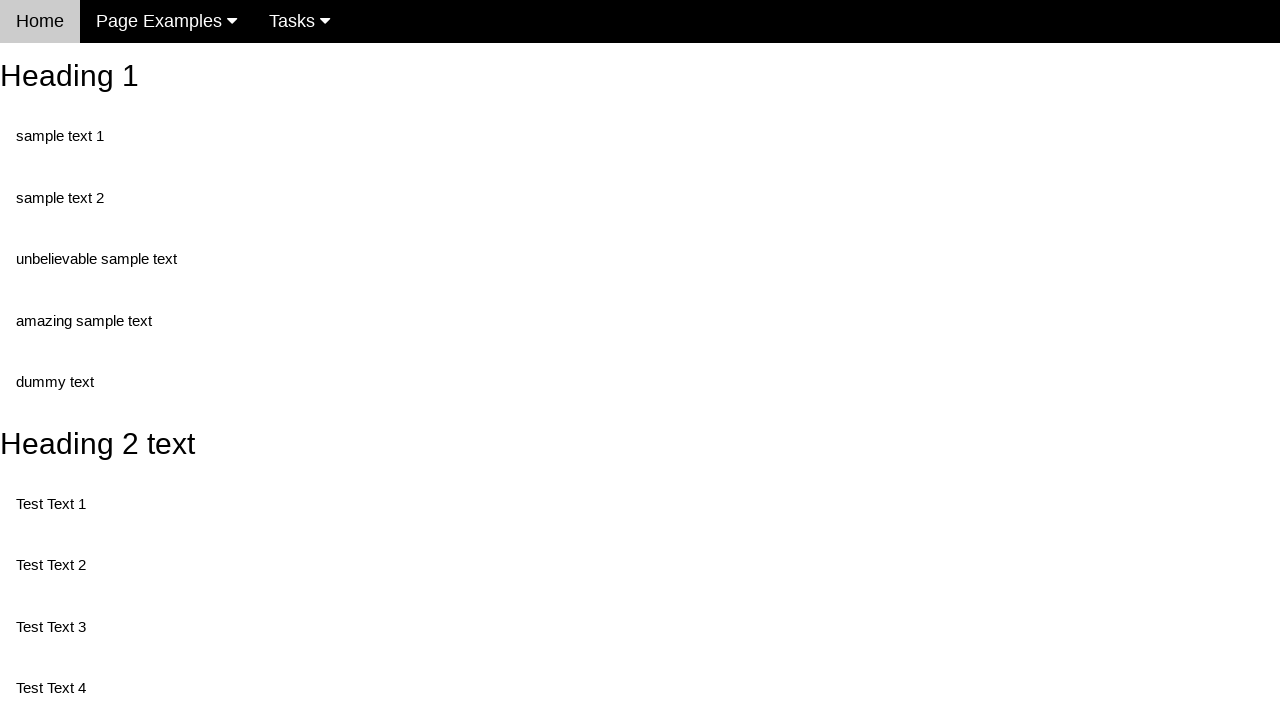

Element with class 'amazing' inside div#nonStandartText is visible
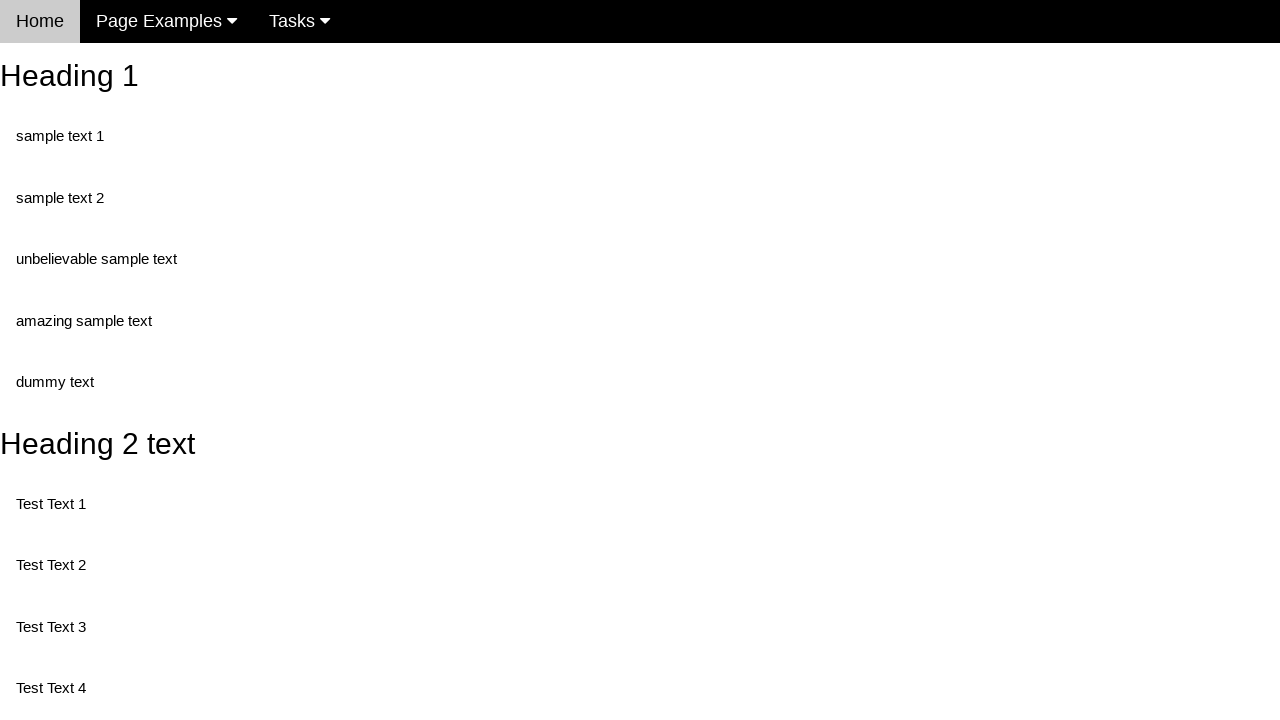

Retrieved text content from the element
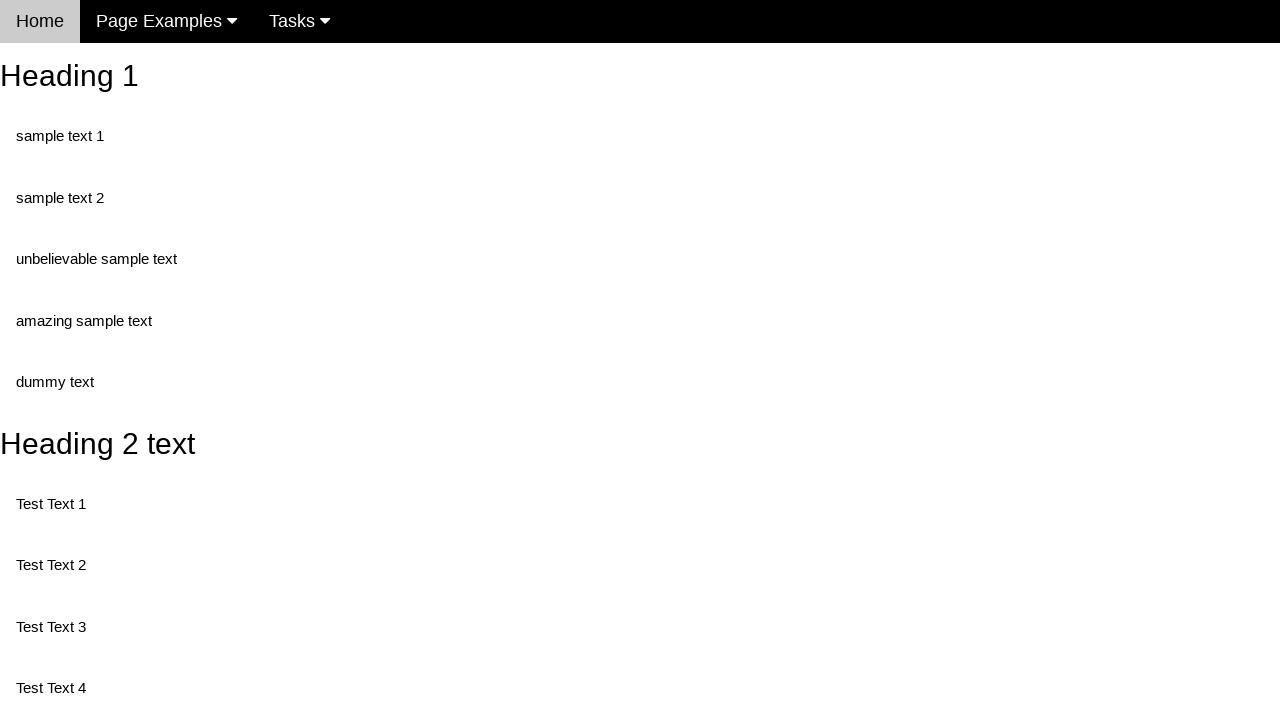

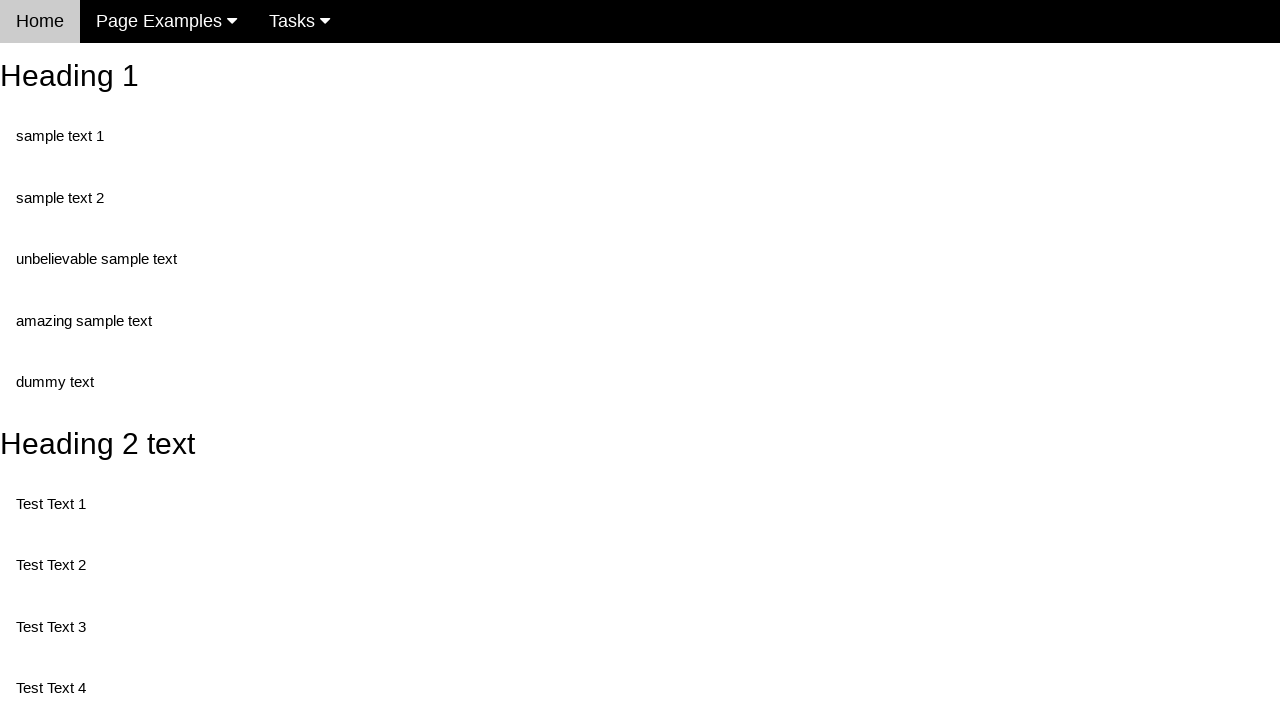